Tests alert handling by clicking OK button and accepting the alert dialog

Starting URL: https://demo.automationtesting.in/Alerts.html

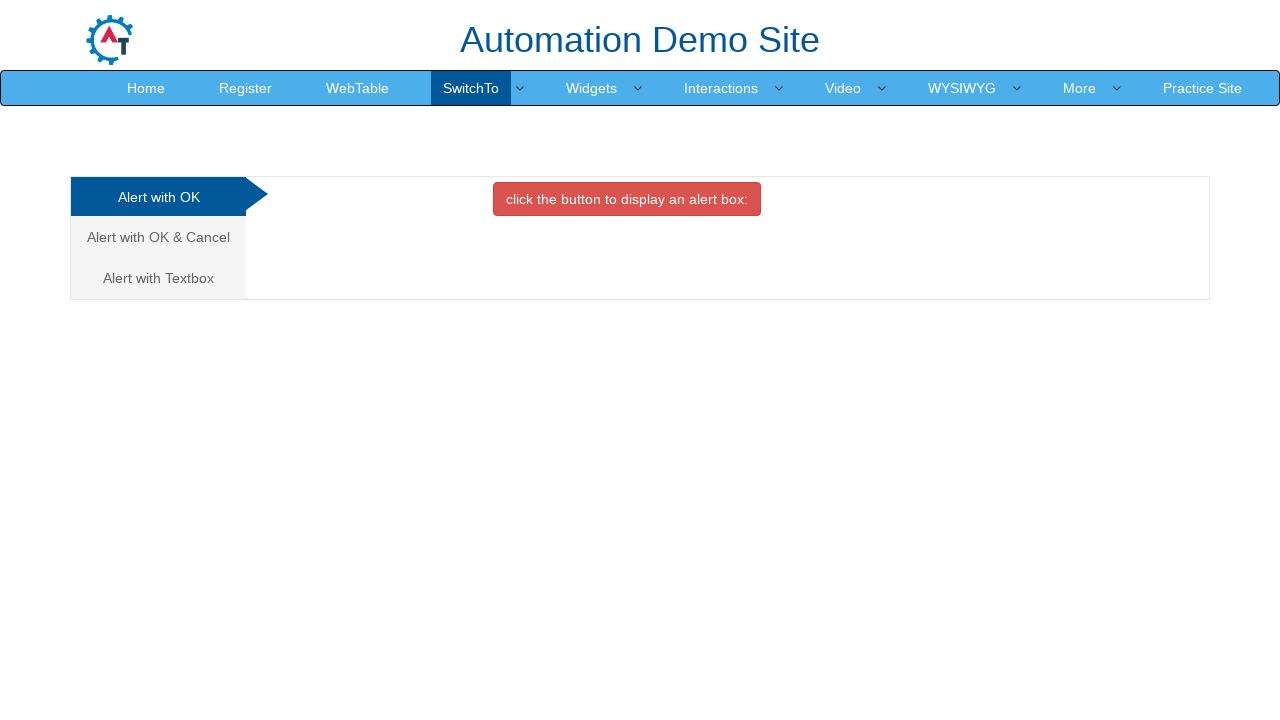

Navigated to alerts demo page
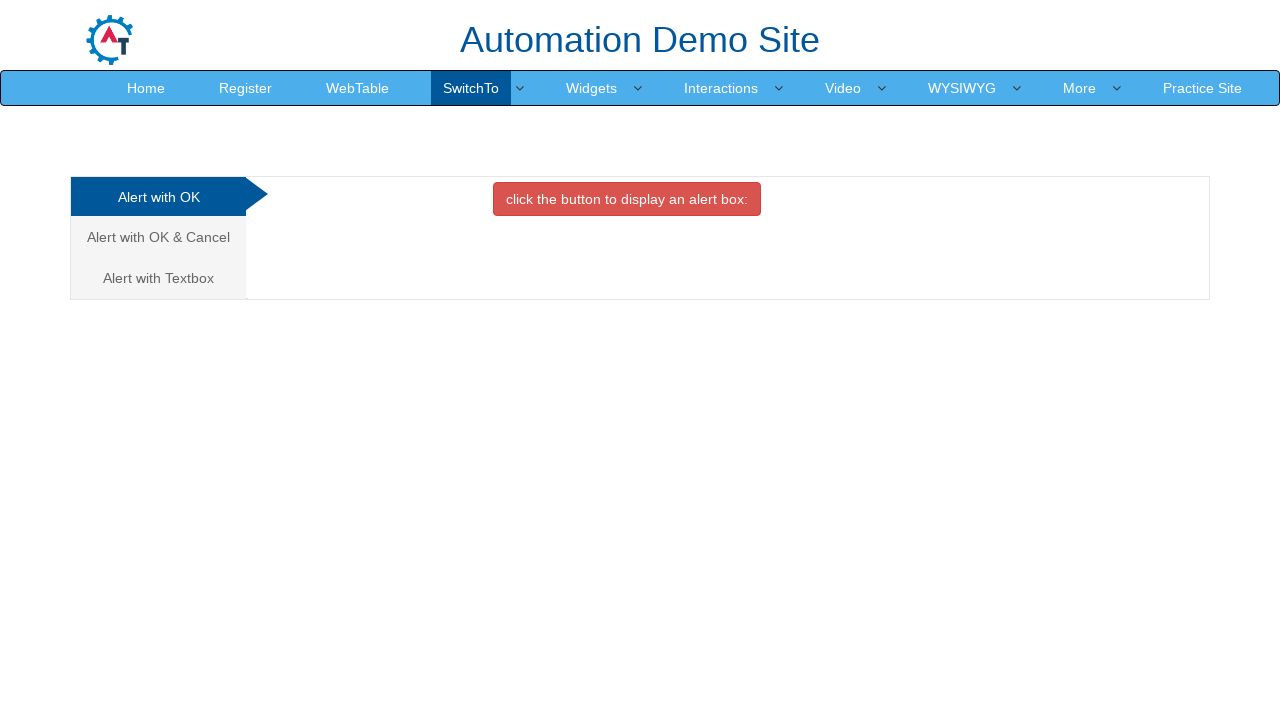

Clicked OK Tab button to trigger alert dialog at (627, 199) on xpath=//*[@id='OKTab']/button
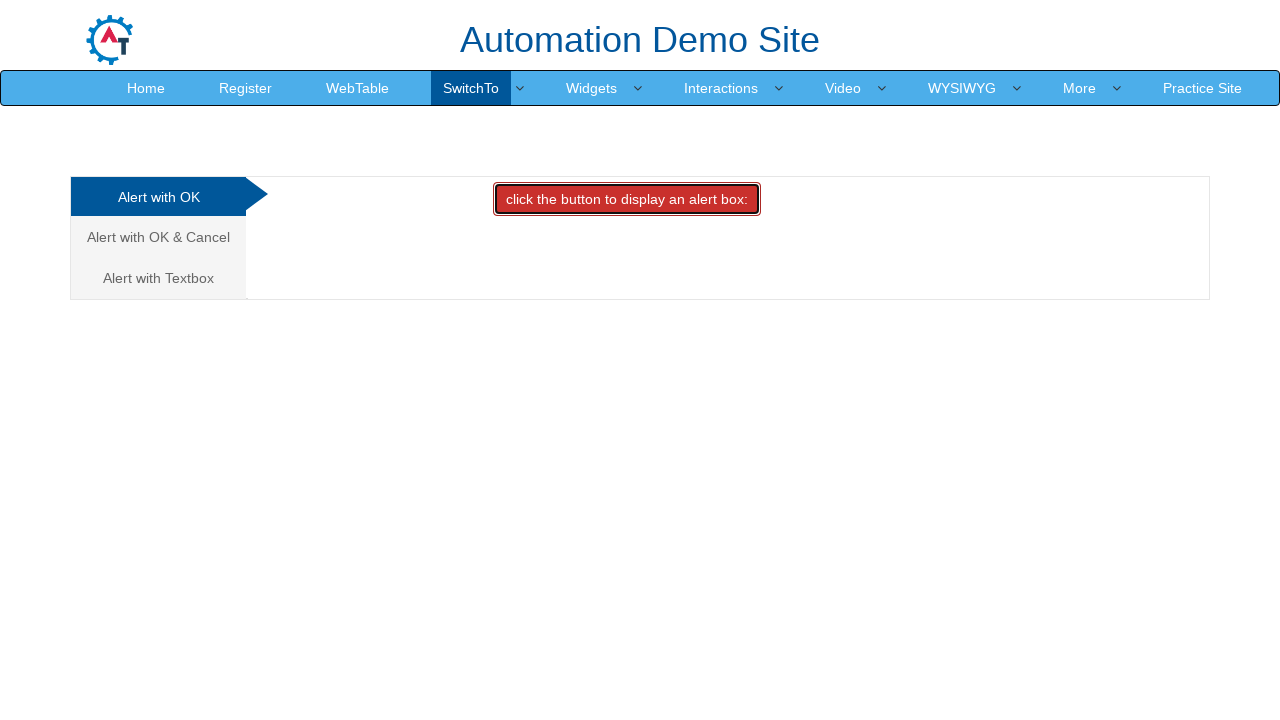

Accepted the alert dialog by clicking OK
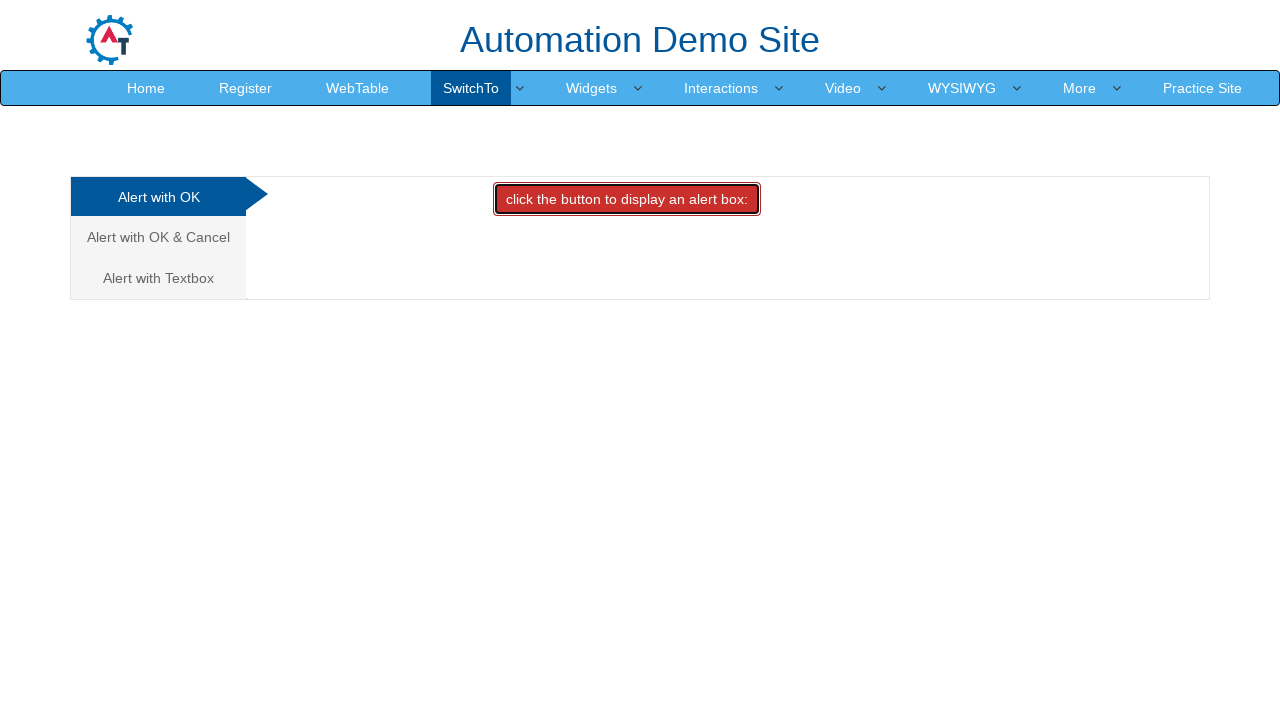

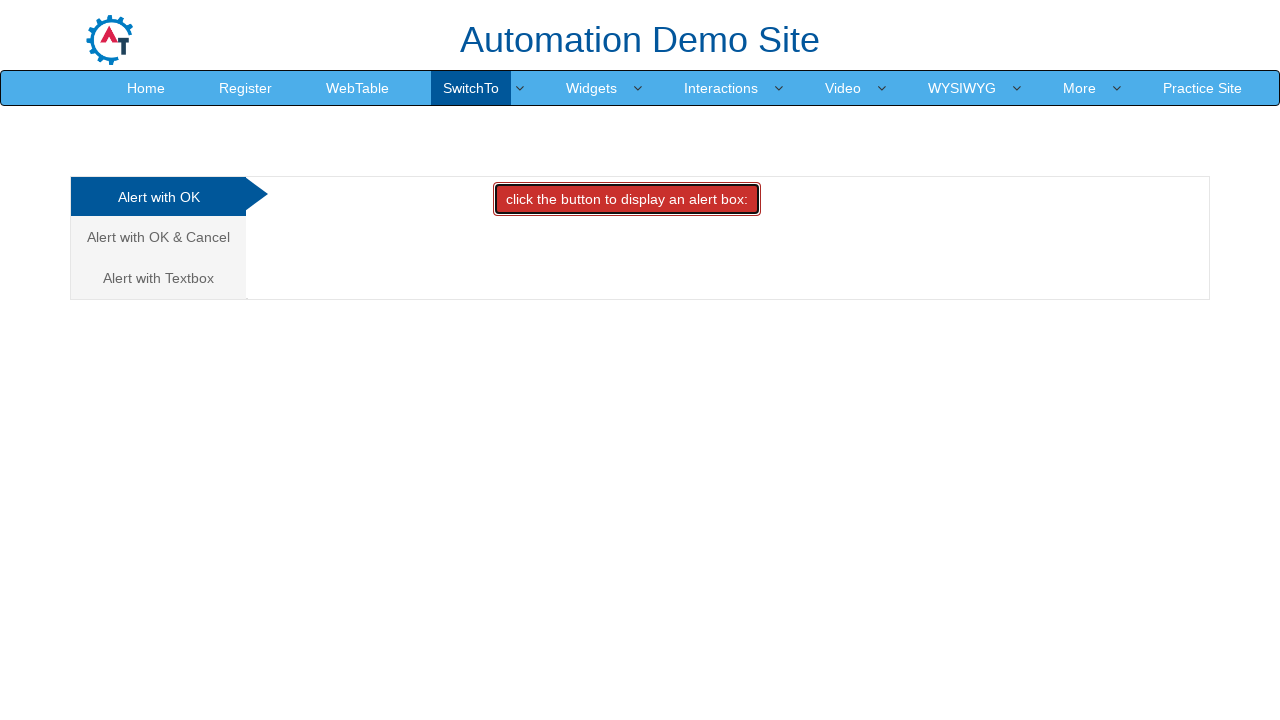